Tests right-click functionality on a button element by performing a context click action

Starting URL: https://demoqa.com/buttons

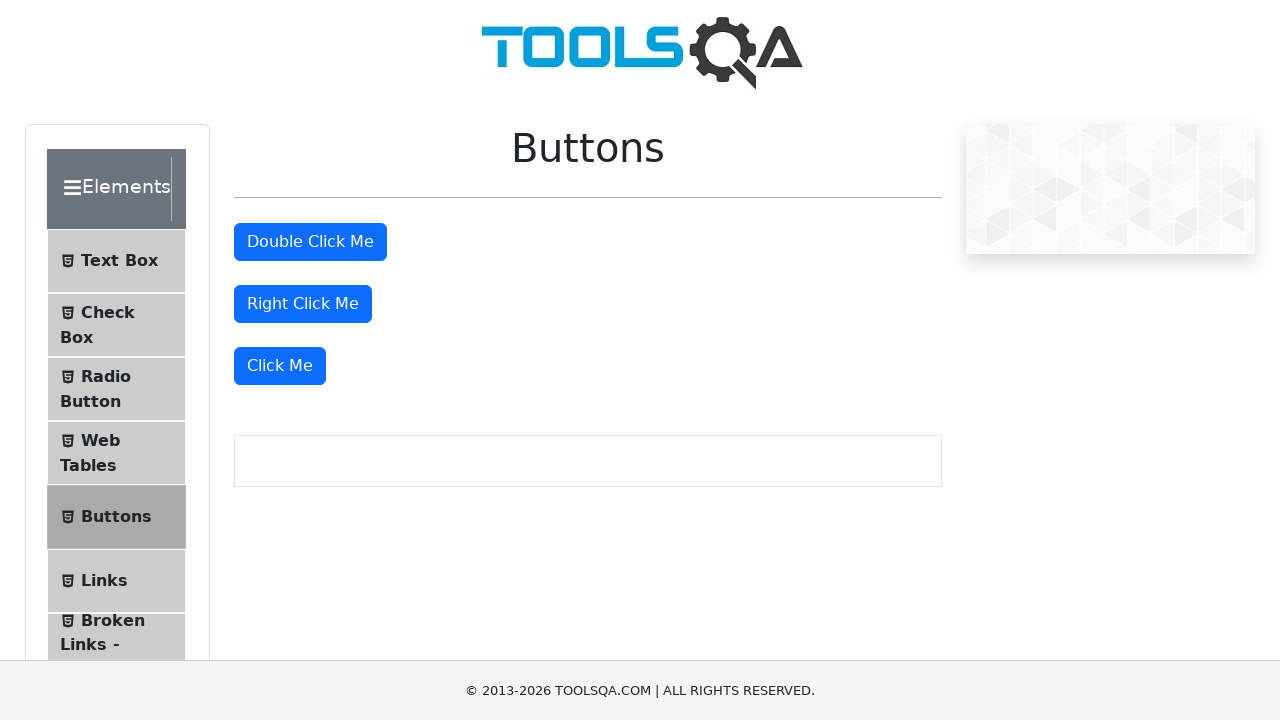

Located the right-click button element (#rightClickBtn)
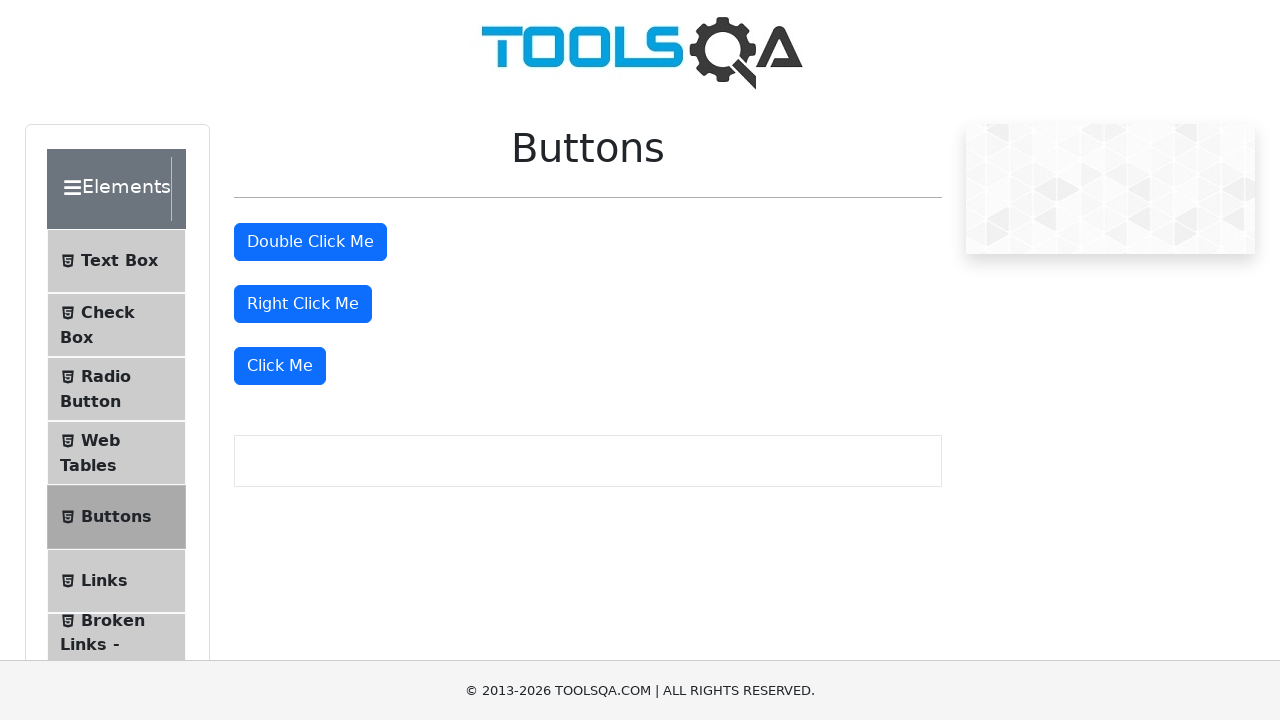

Performed right-click action on the button at (303, 304) on #rightClickBtn
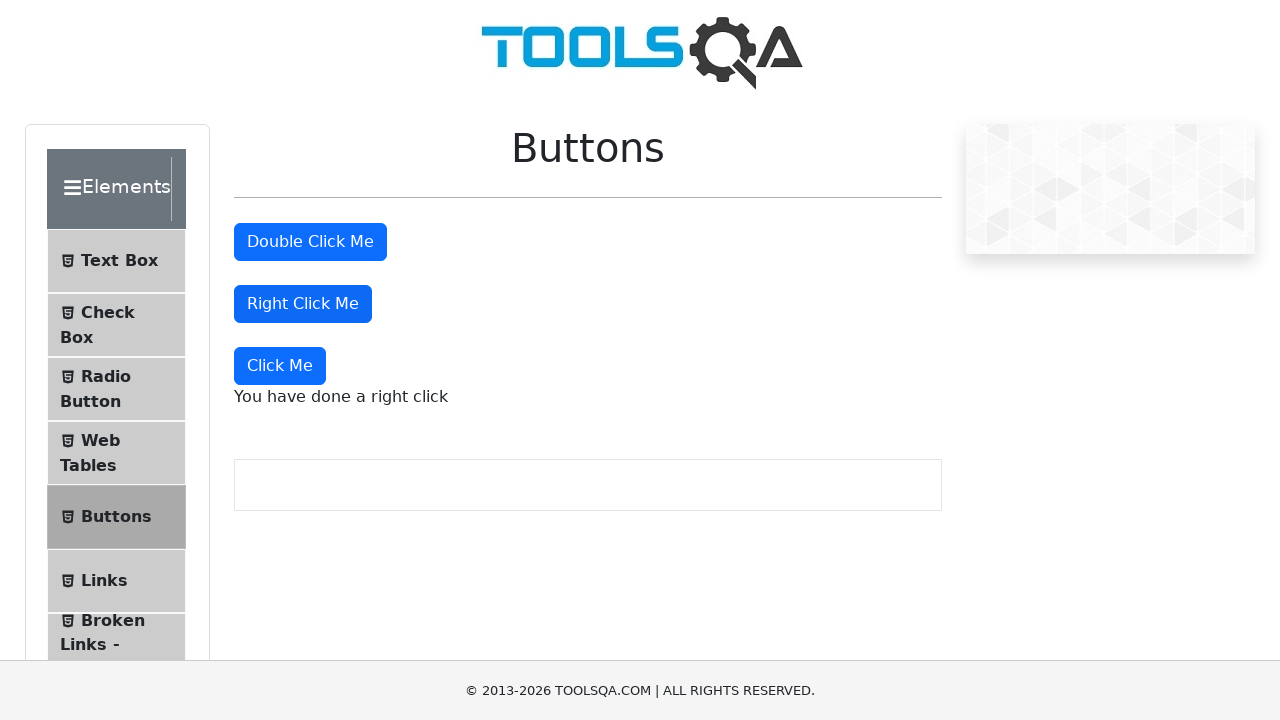

Waited 1 second for right-click context menu to appear
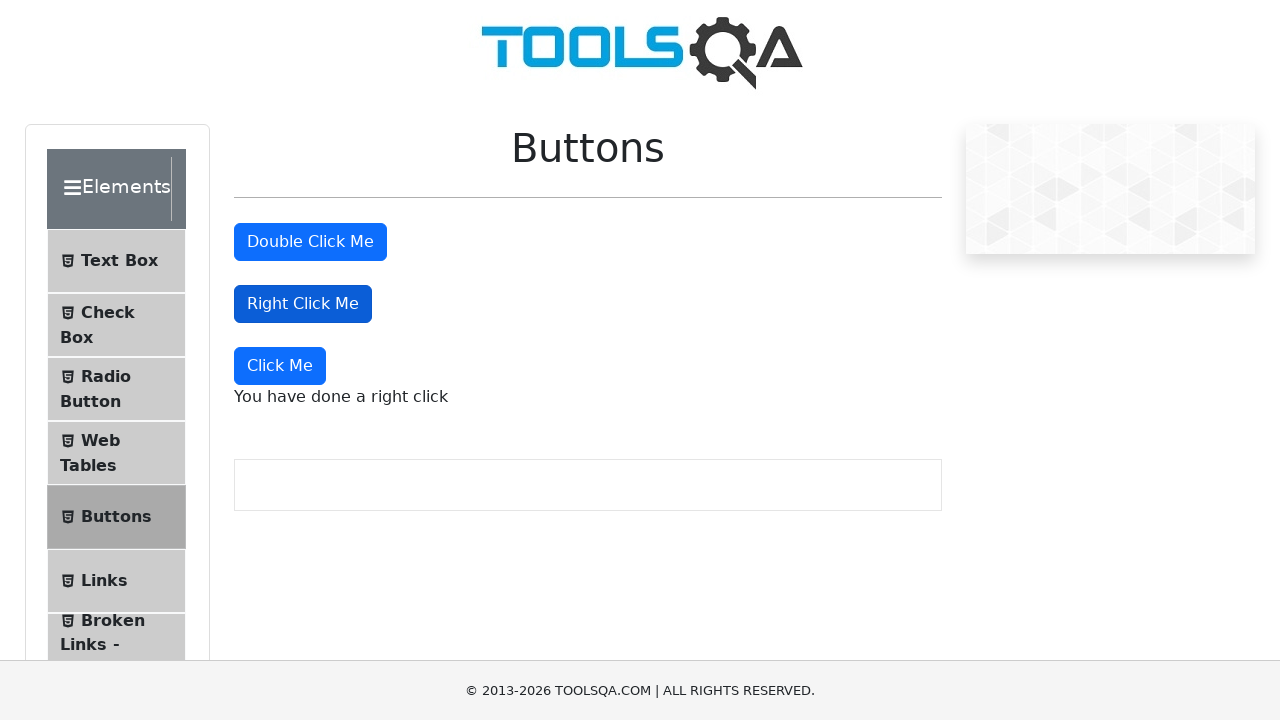

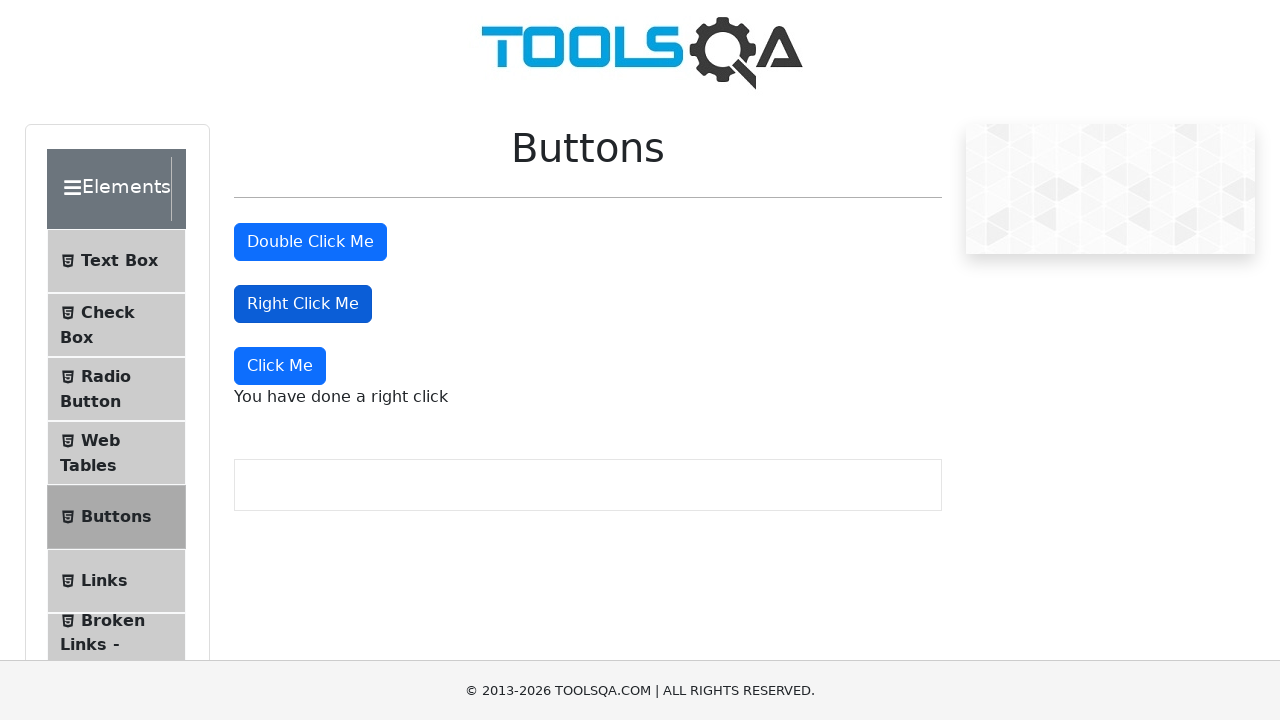